Tests text input fields including regular text input, textarea, and placeholder field by filling them with test values.

Starting URL: https://seleniumbase.io/demo_page

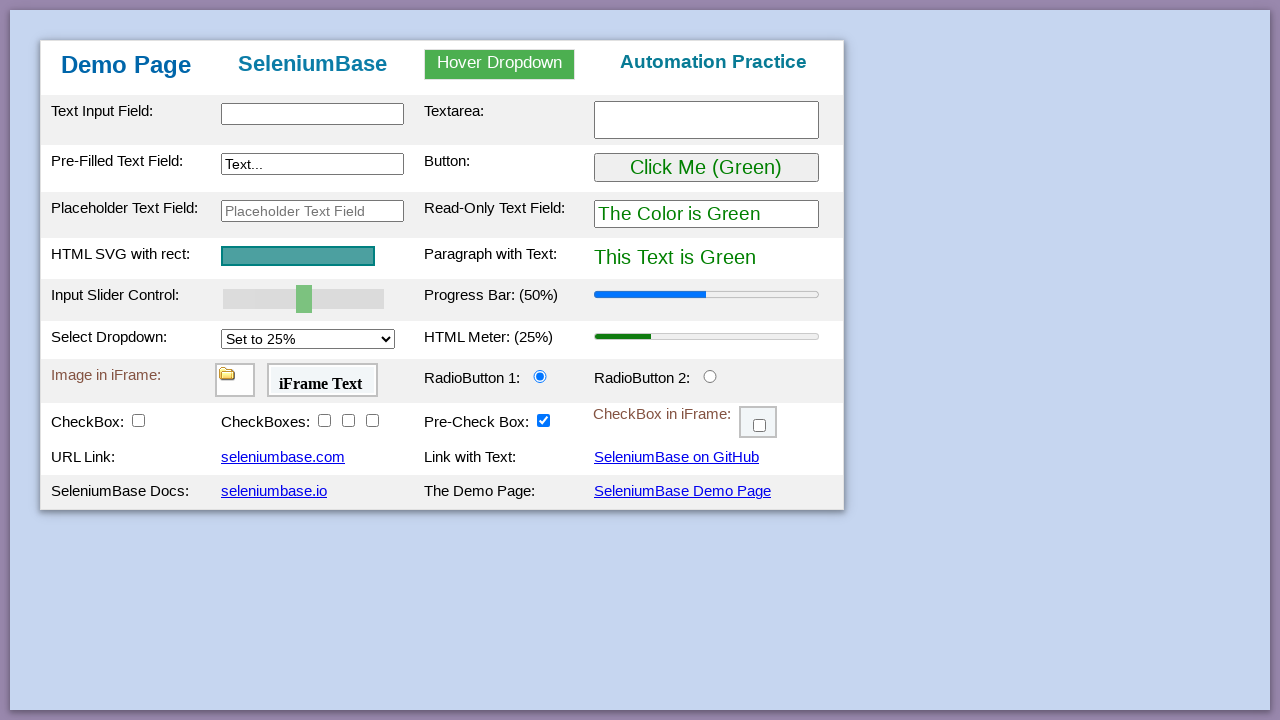

Page loaded with networkidle state
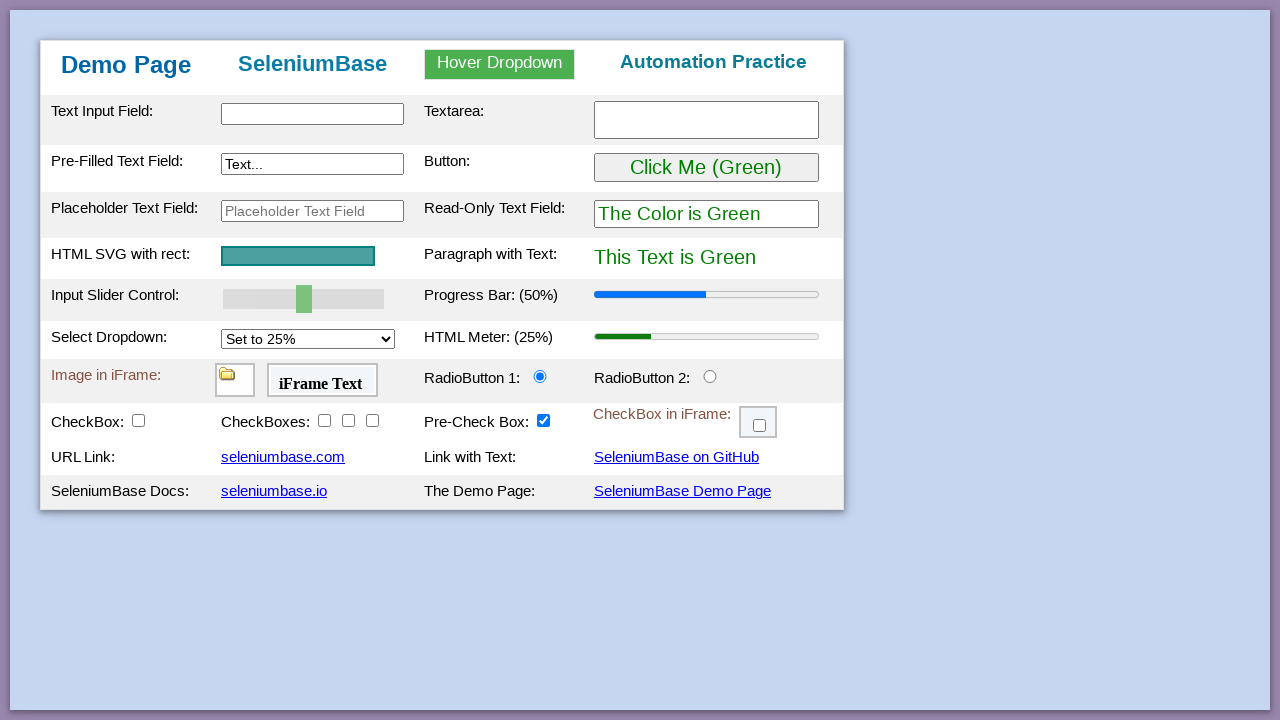

Filled regular text input field with 'Testing automated input' on #myTextInput
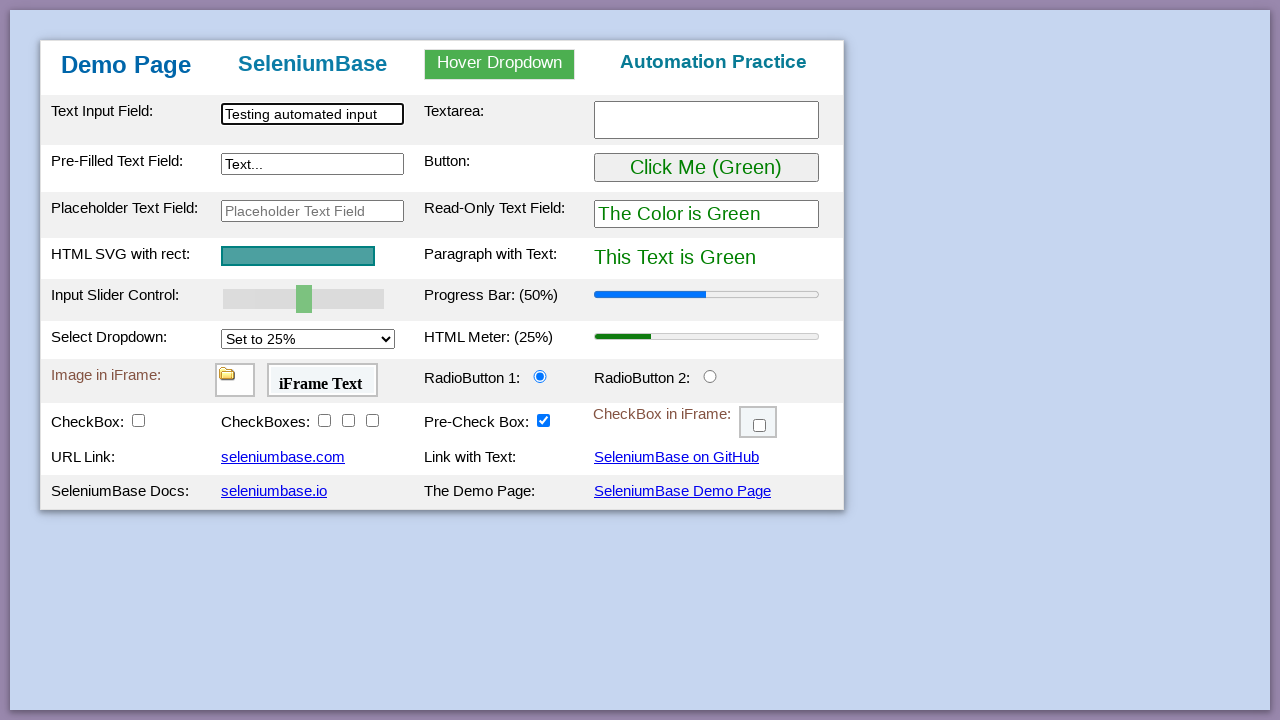

Filled textarea field with multi-line test content on #myTextarea
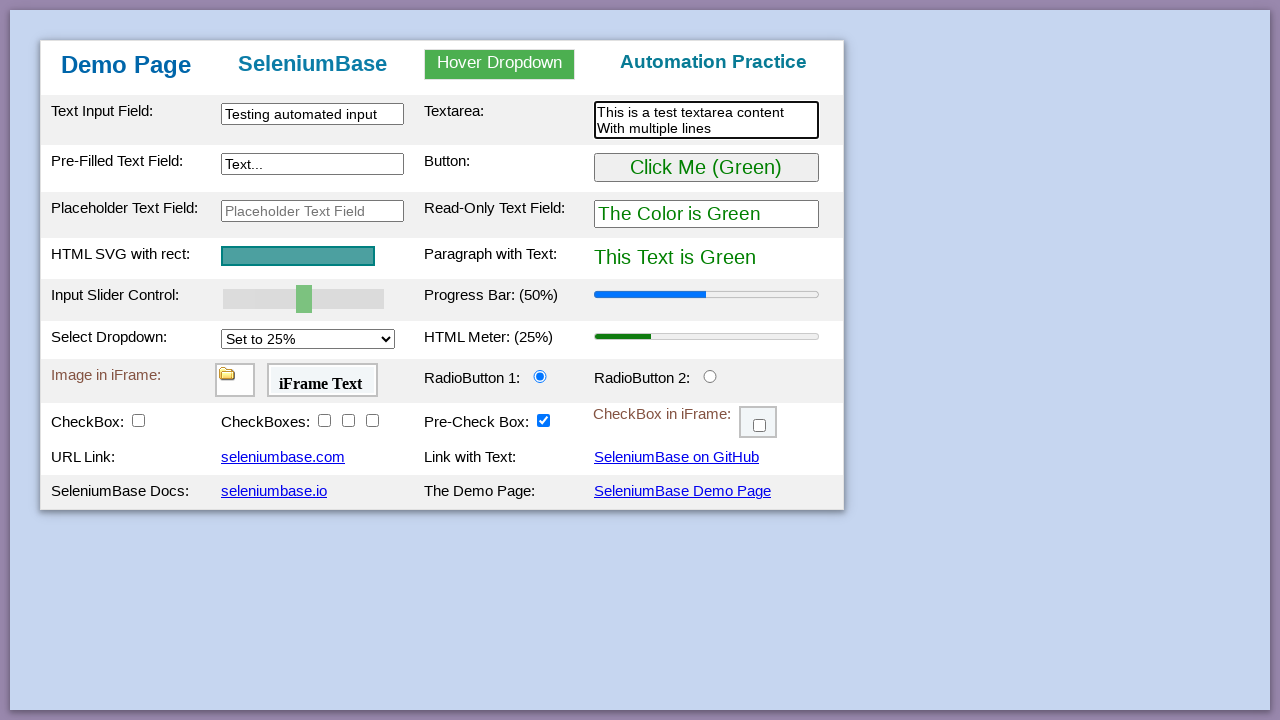

Filled placeholder text field with 'New placeholder text' on #placeholderText
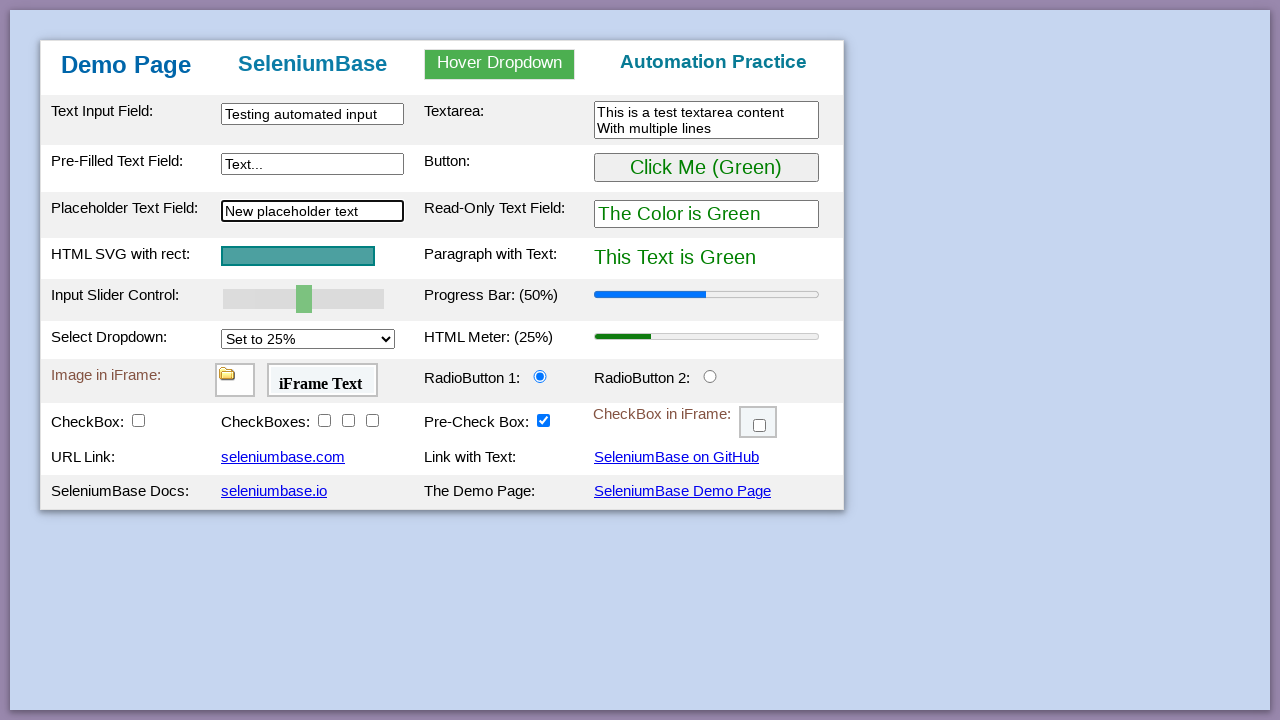

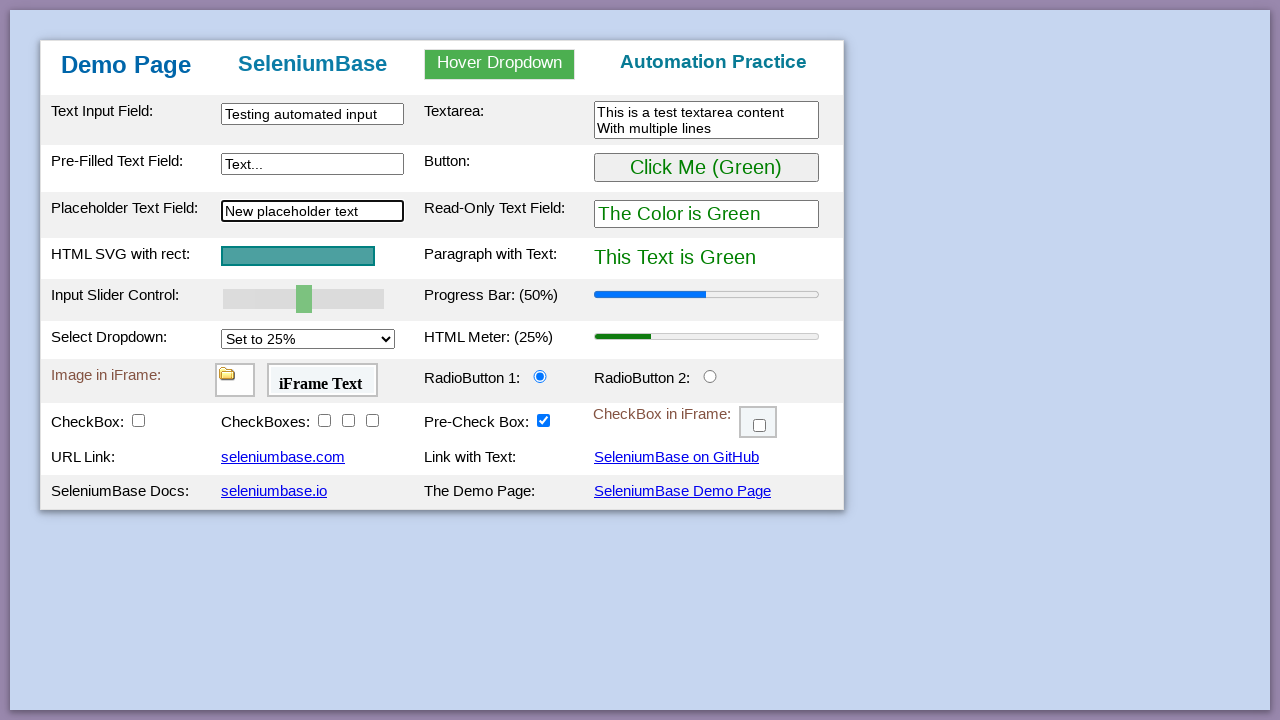